Tests login form validation by submitting empty fields and verifying error message appears

Starting URL: https://the-internet.herokuapp.com/

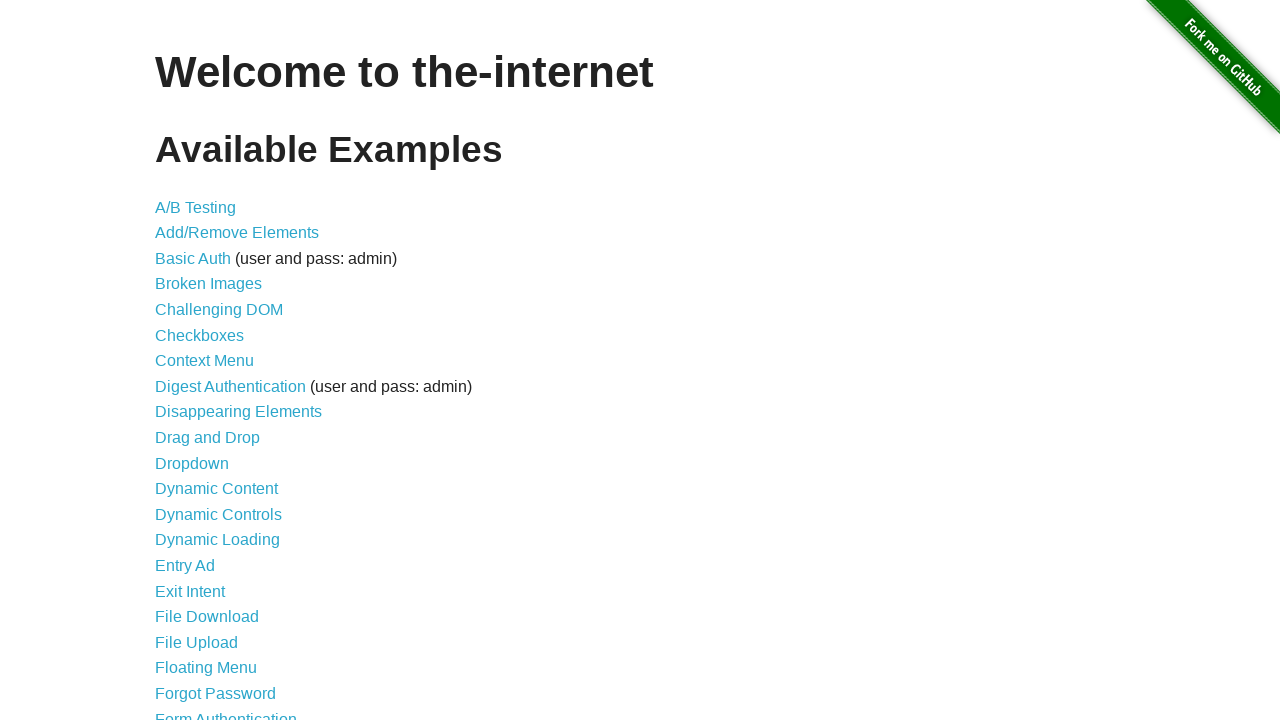

Clicked on Form Authentication link to navigate to login page at (226, 712) on a[href='/login']
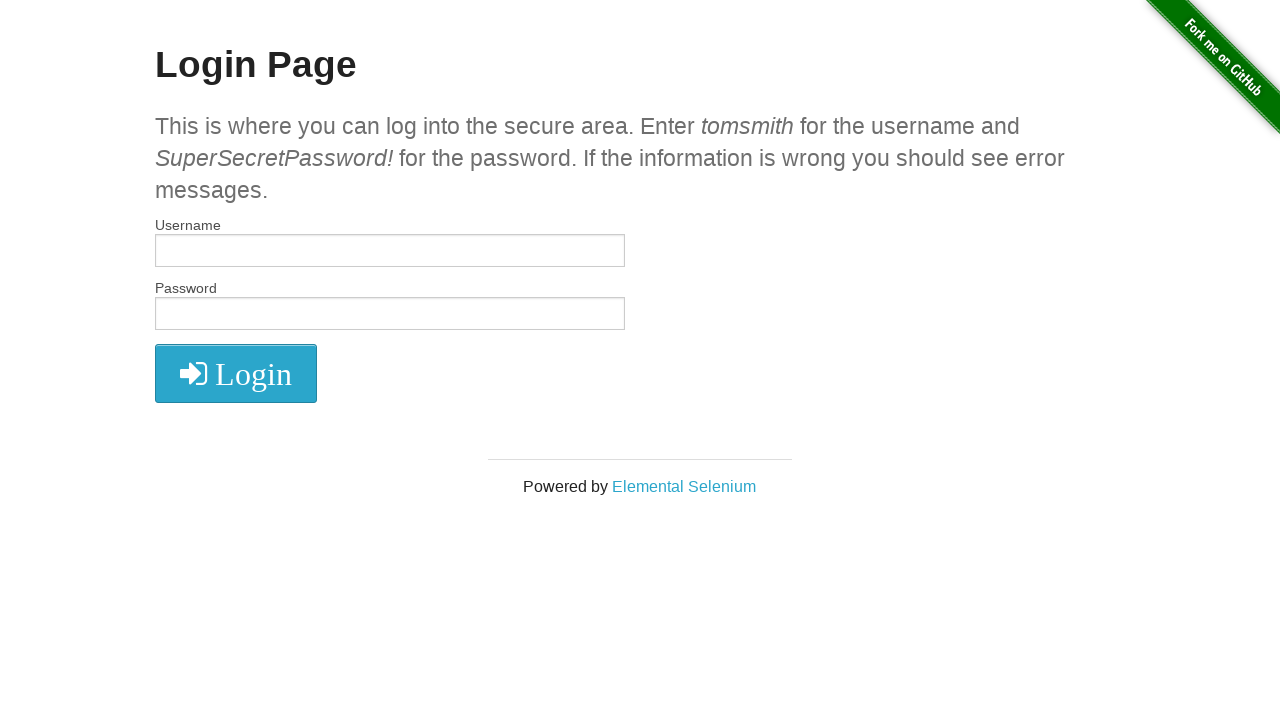

Left username field empty on #username
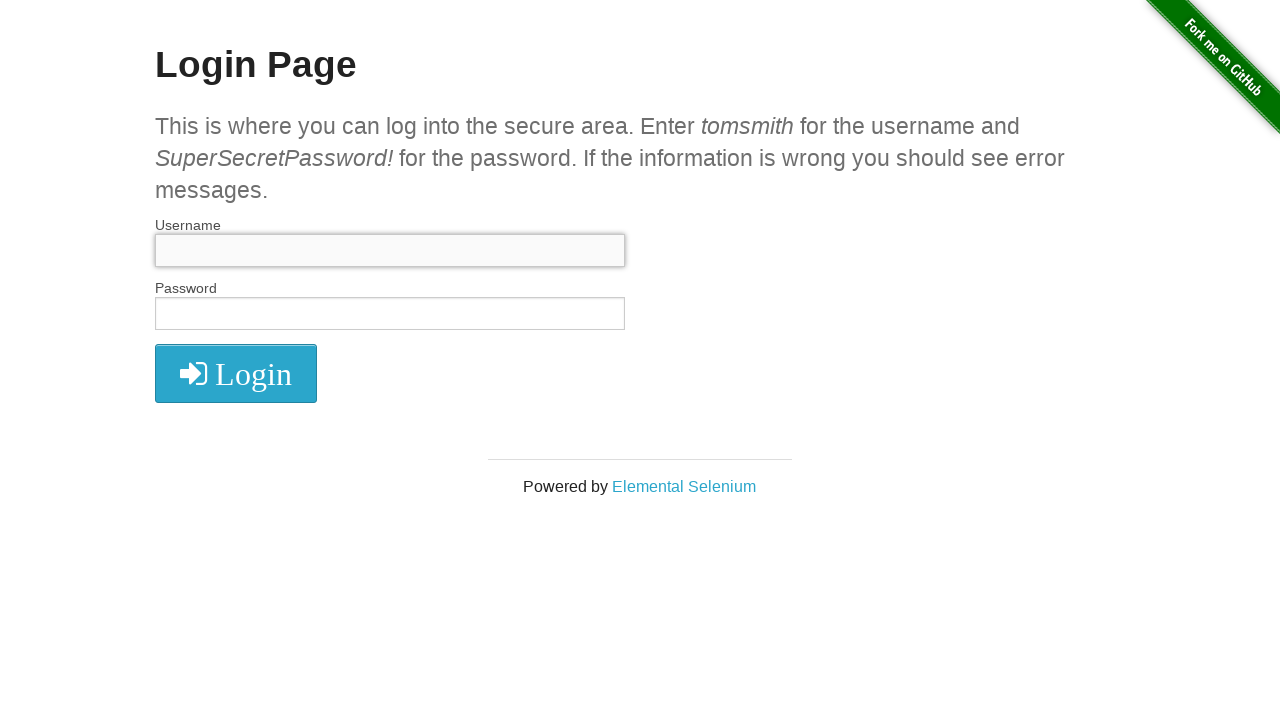

Left password field empty on #password
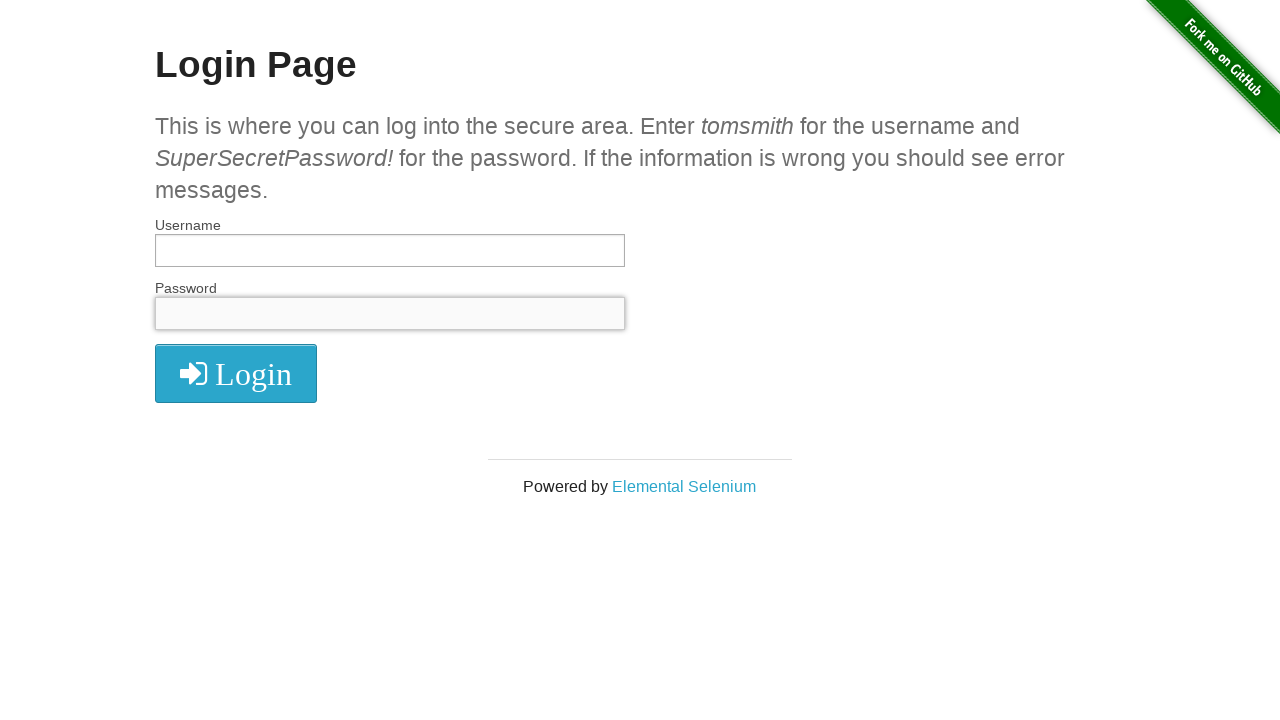

Clicked submit button with empty credentials at (236, 373) on button[type='submit']
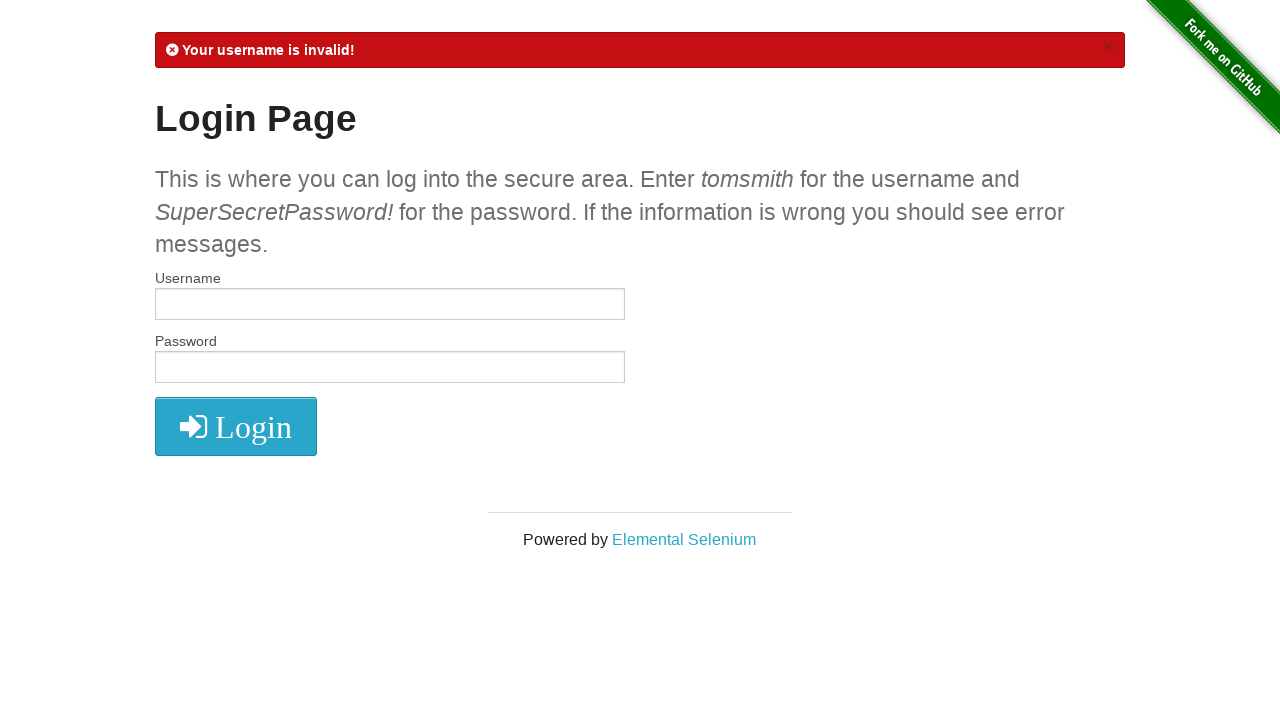

Verified error notification appeared confirming form validation
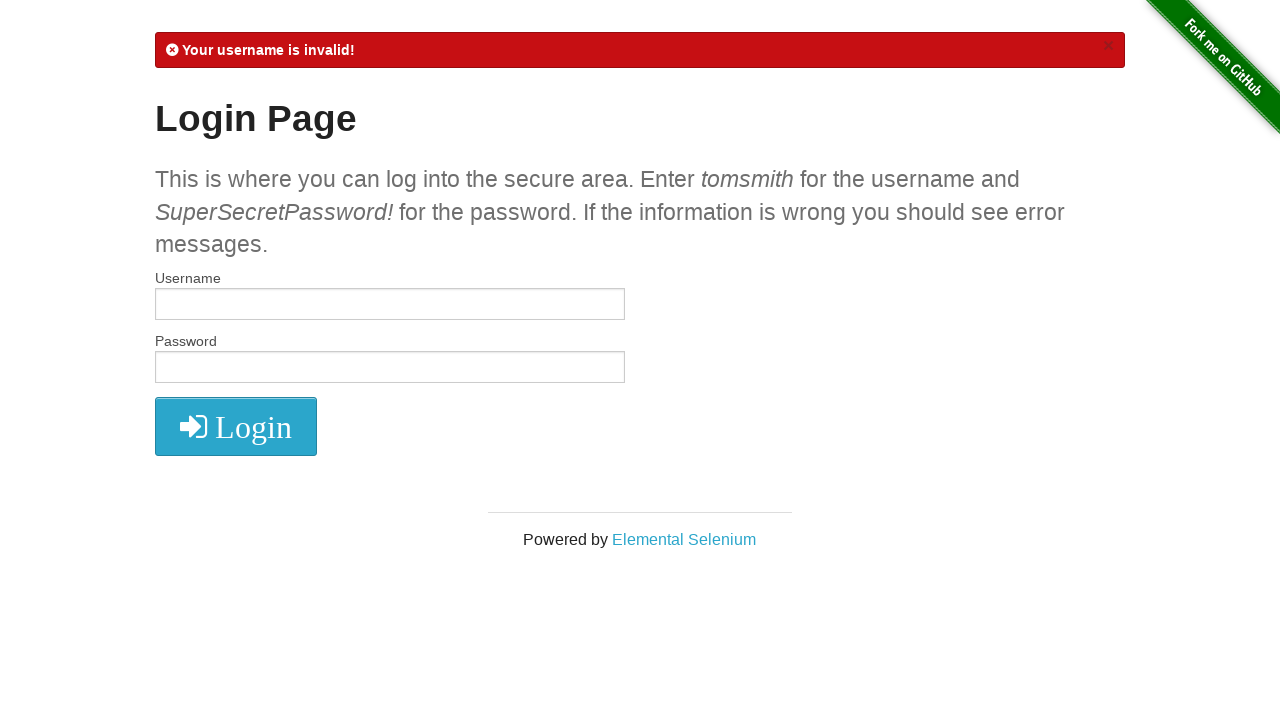

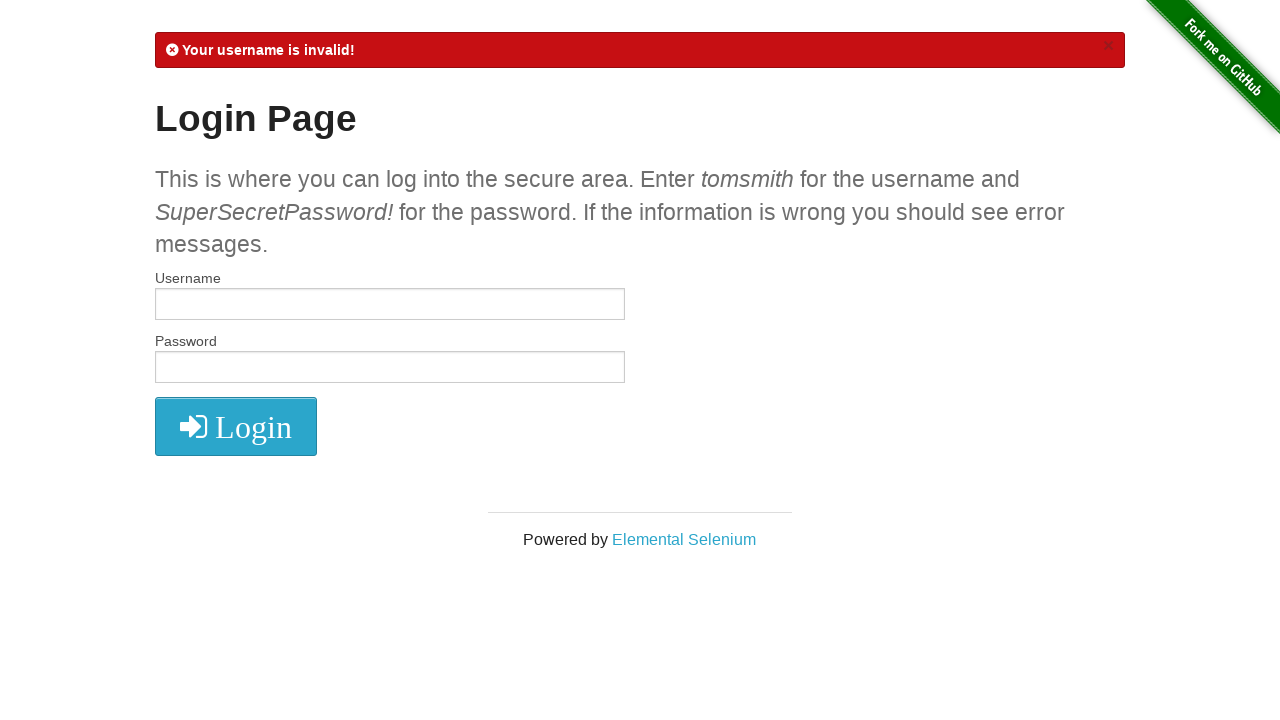